Tests drag and drop functionality on jQuery UI demo page by dragging an element into a droppable area

Starting URL: http://jqueryui.com/droppable/

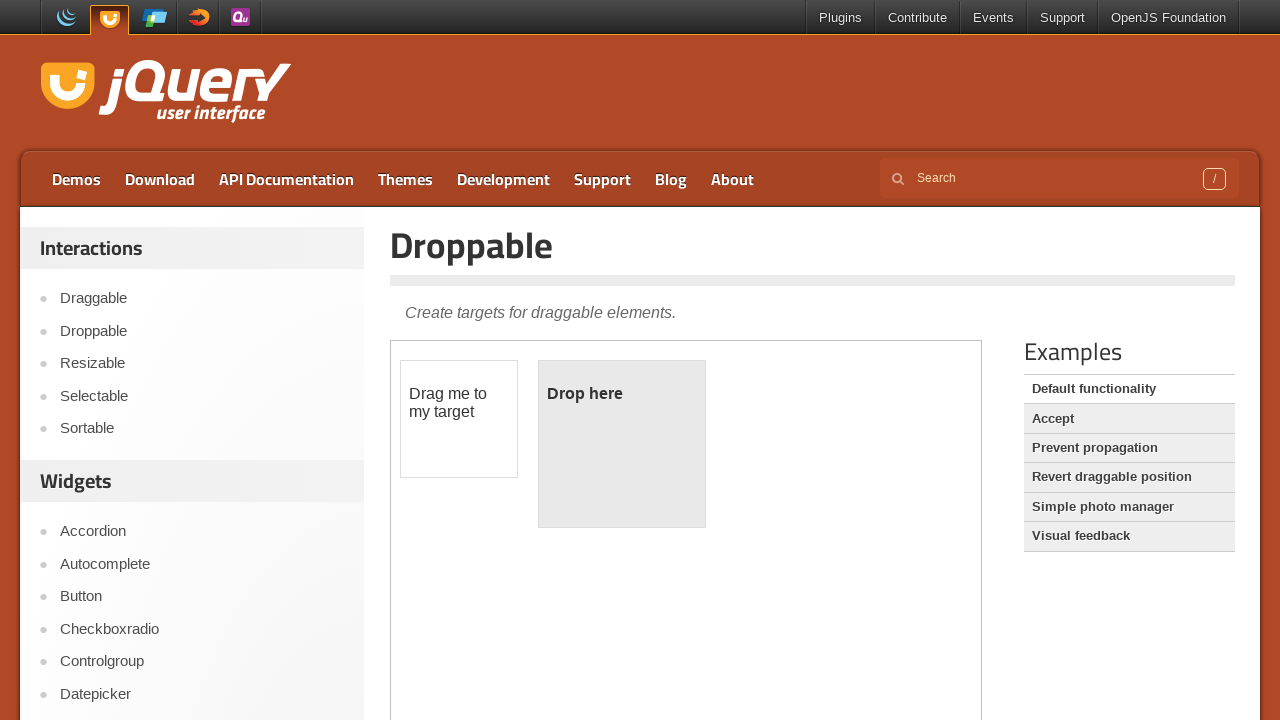

Located iframe containing drag and drop demo
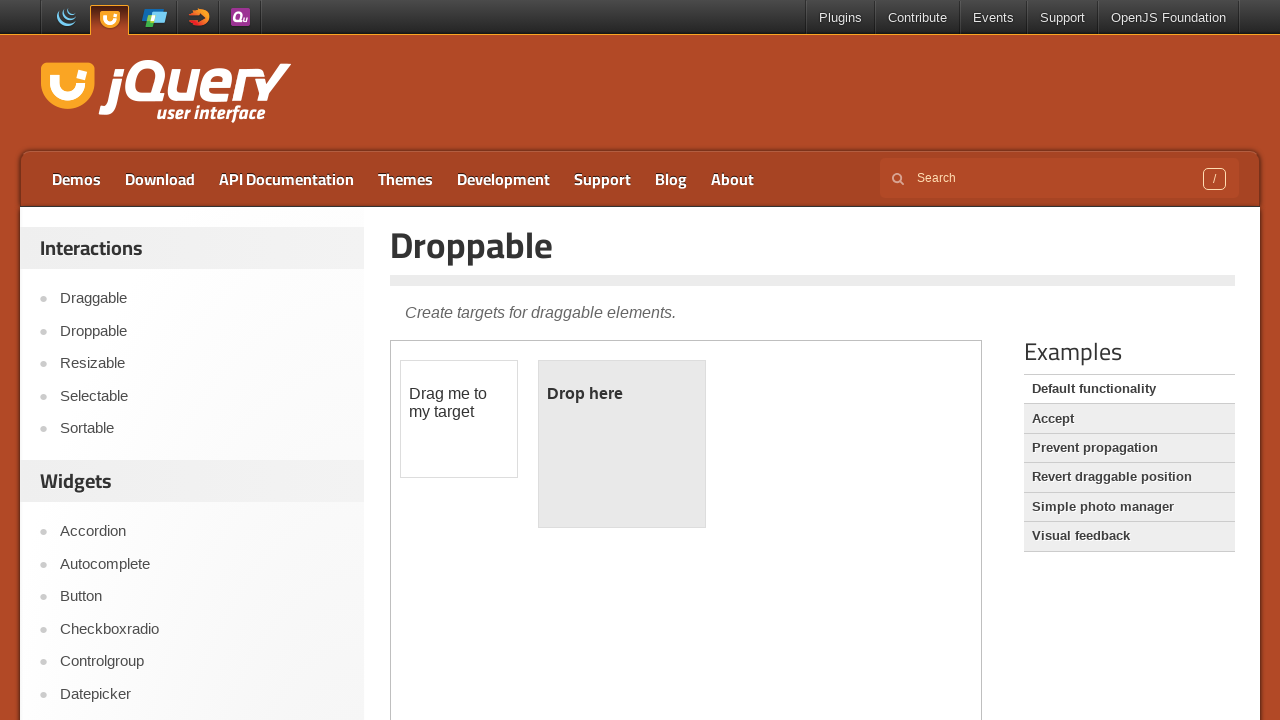

Located draggable element within iframe
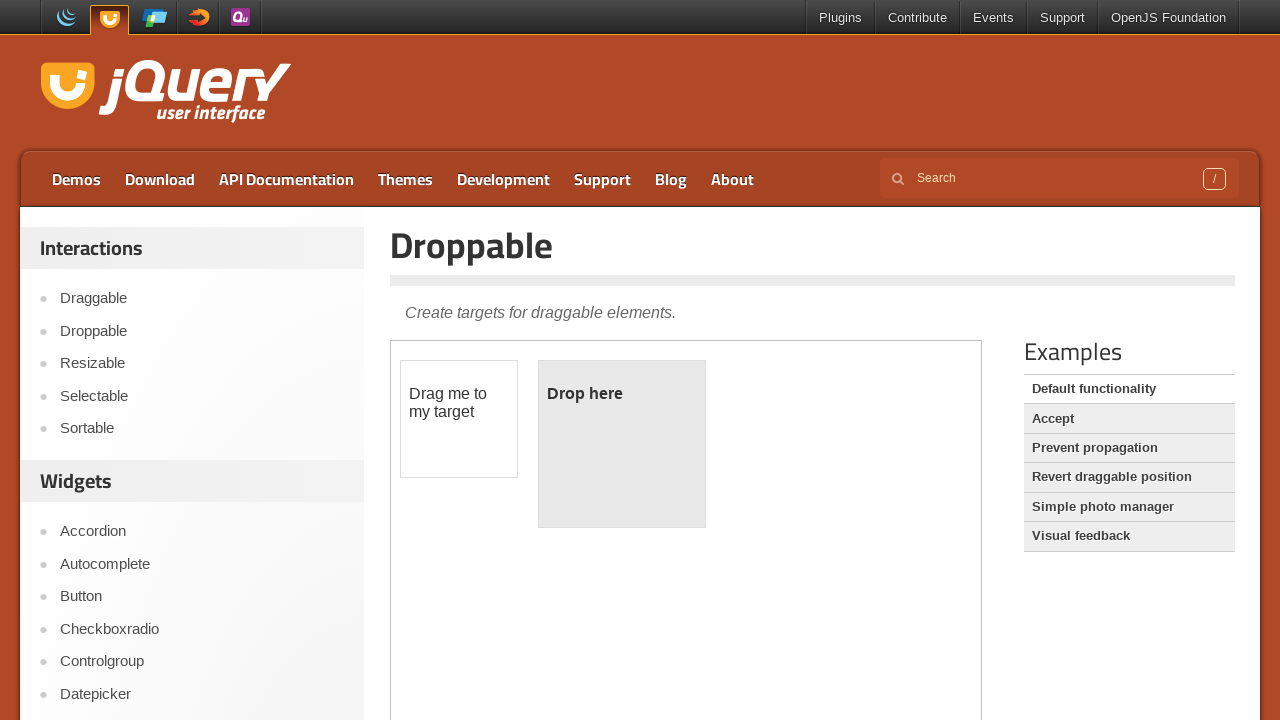

Located droppable area within iframe
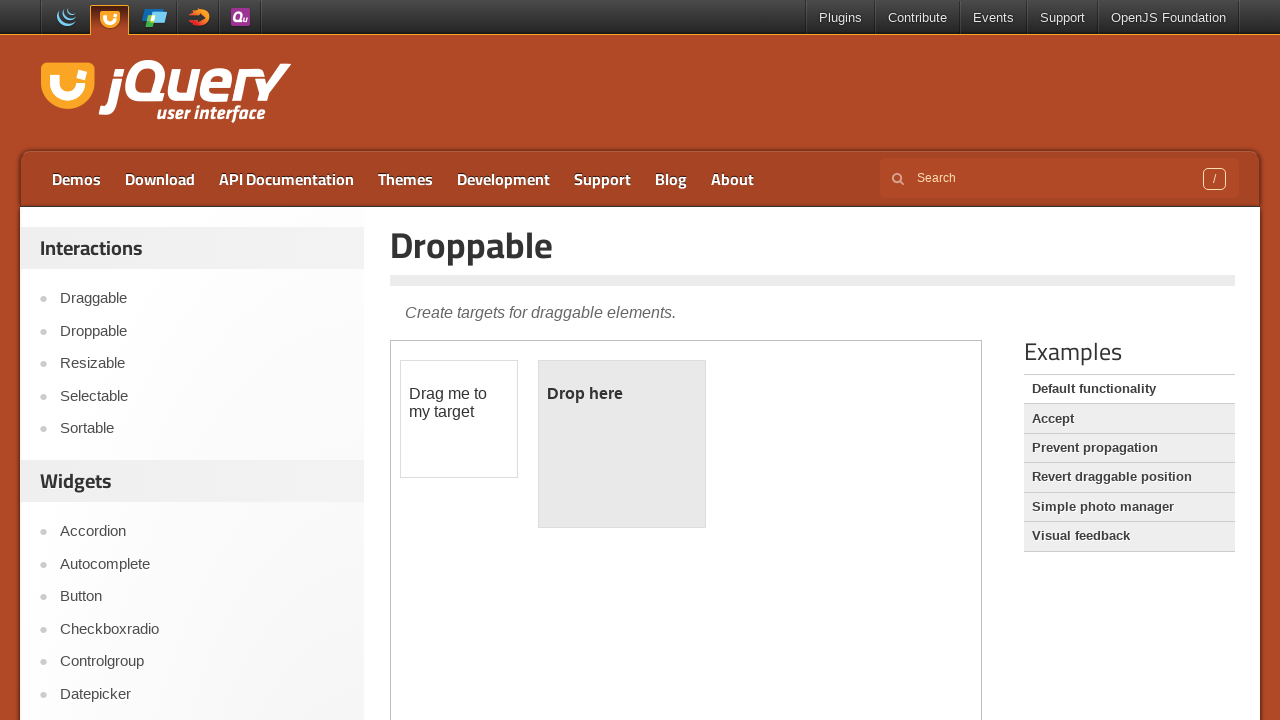

Dragged draggable element into droppable area at (622, 444)
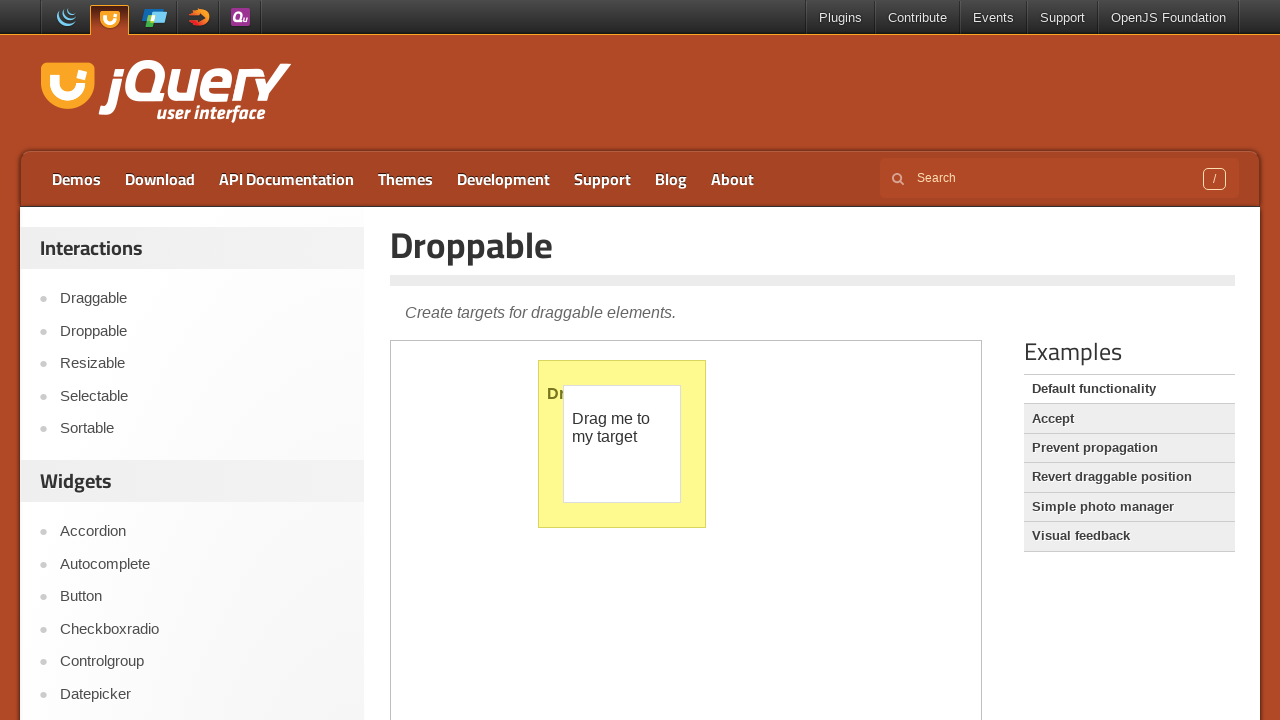

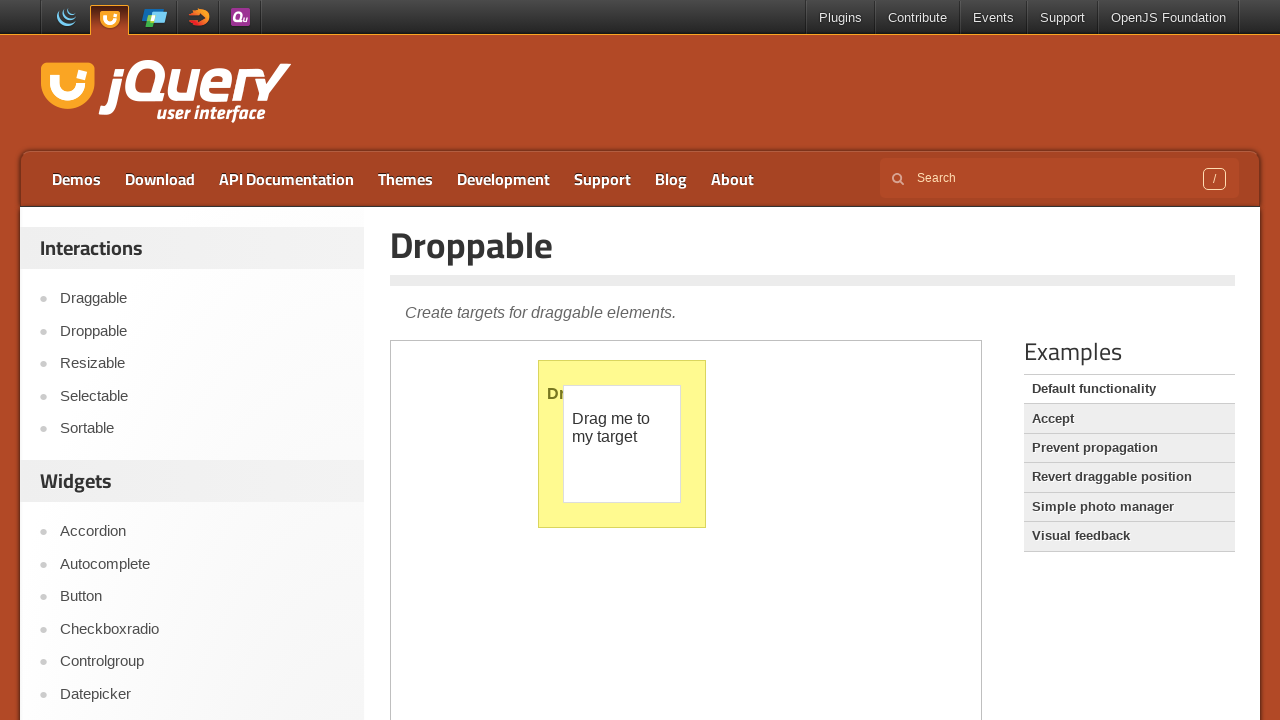